Tests the Python.org website search functionality by entering a search query and verifying the search is performed

Starting URL: https://www.python.org

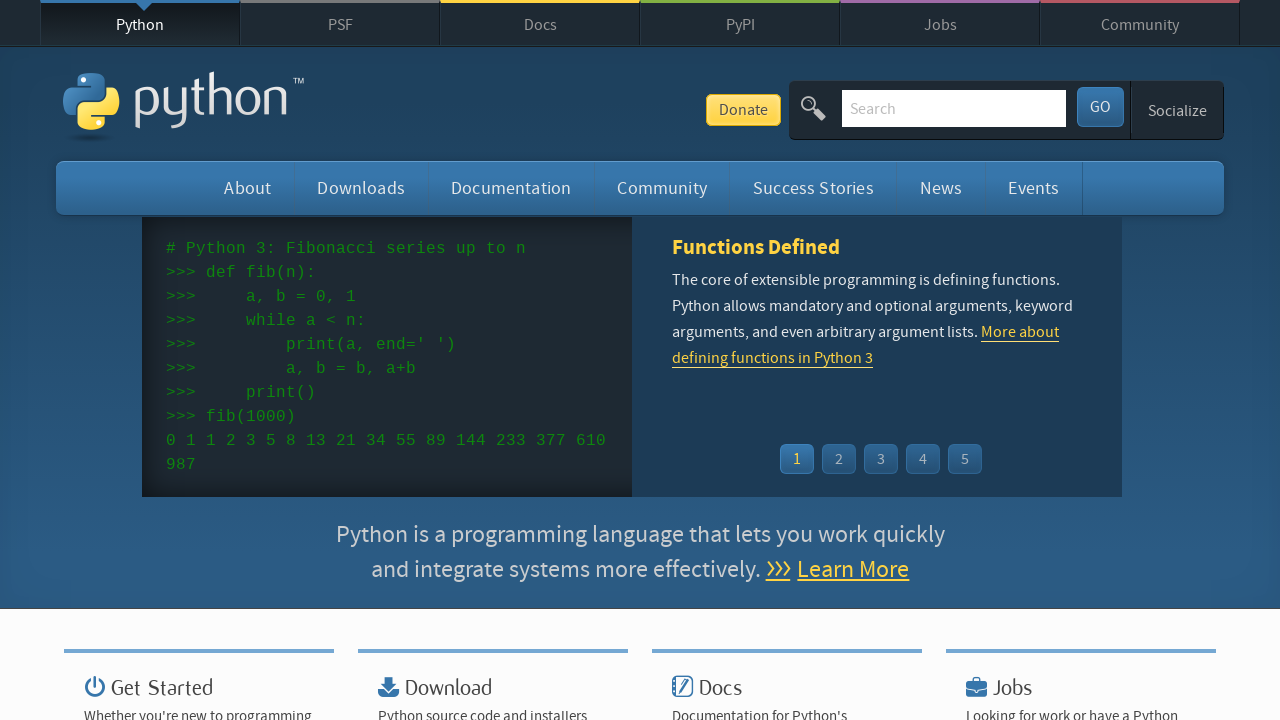

Verified page title contains 'Python'
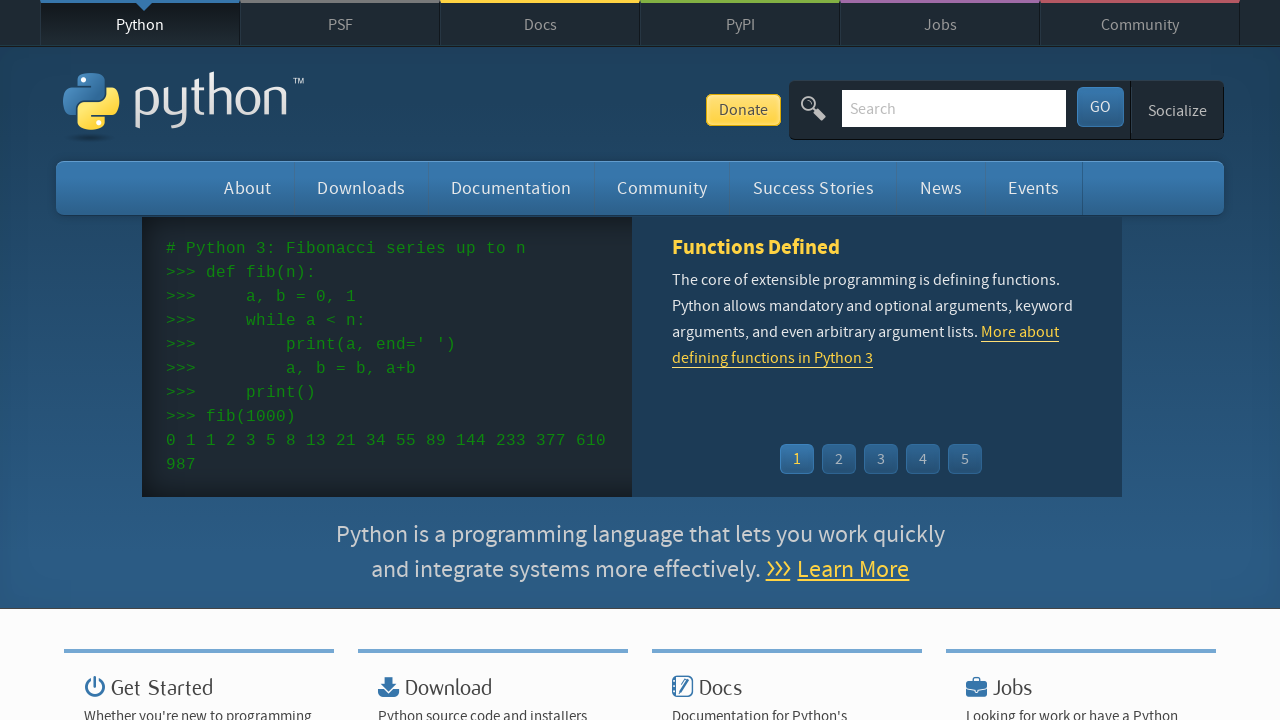

Filled search box with 'getting started with python' on input[name='q']
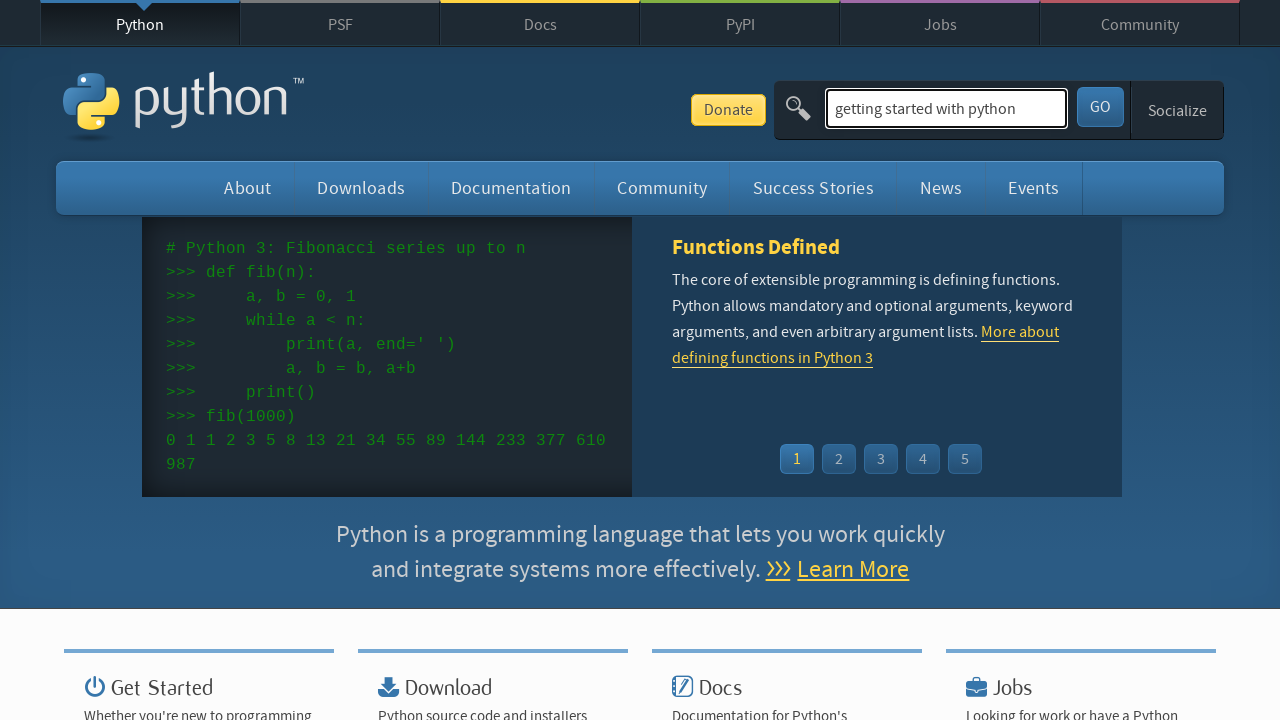

Pressed Enter to submit search query on input[name='q']
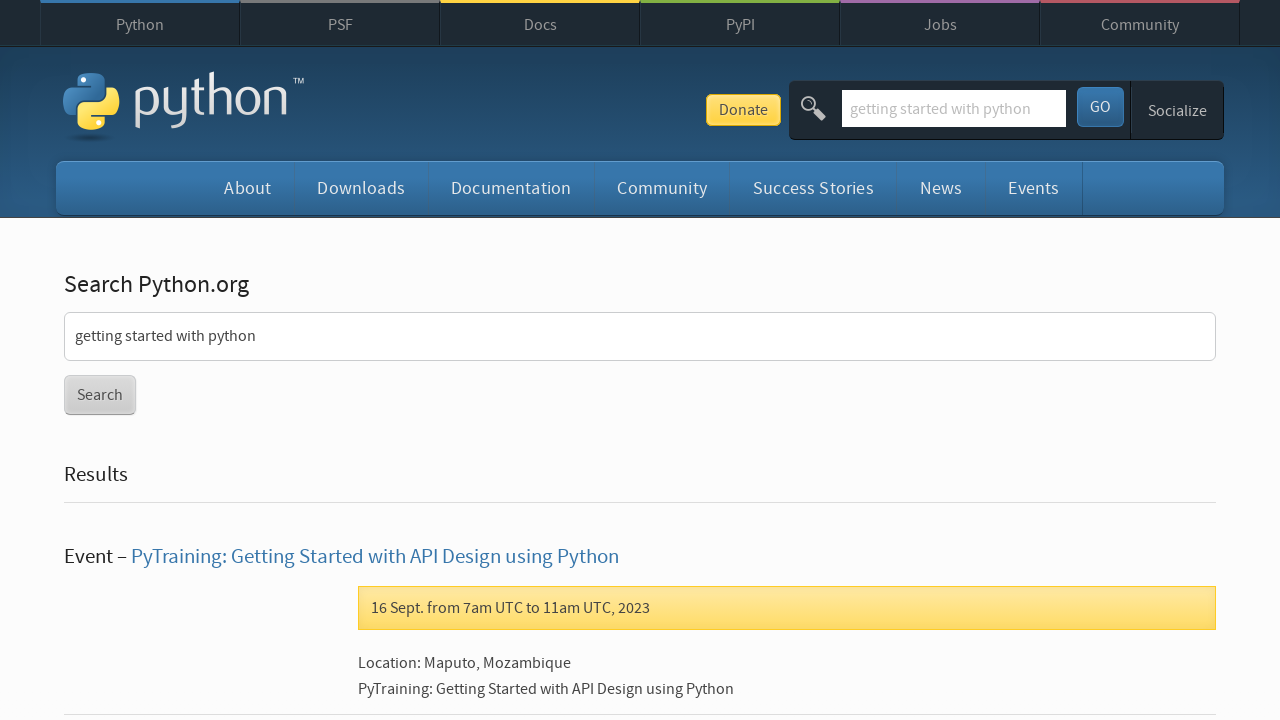

Navigated to search results page
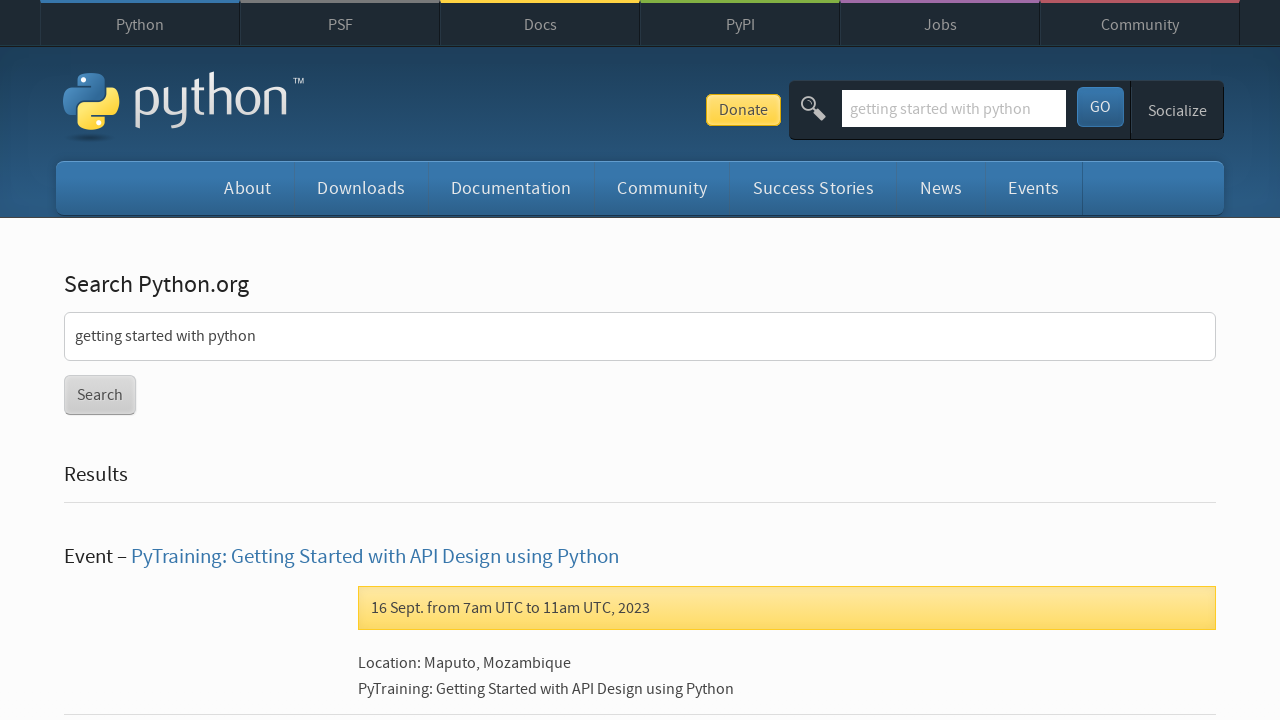

Verified correct search results URL
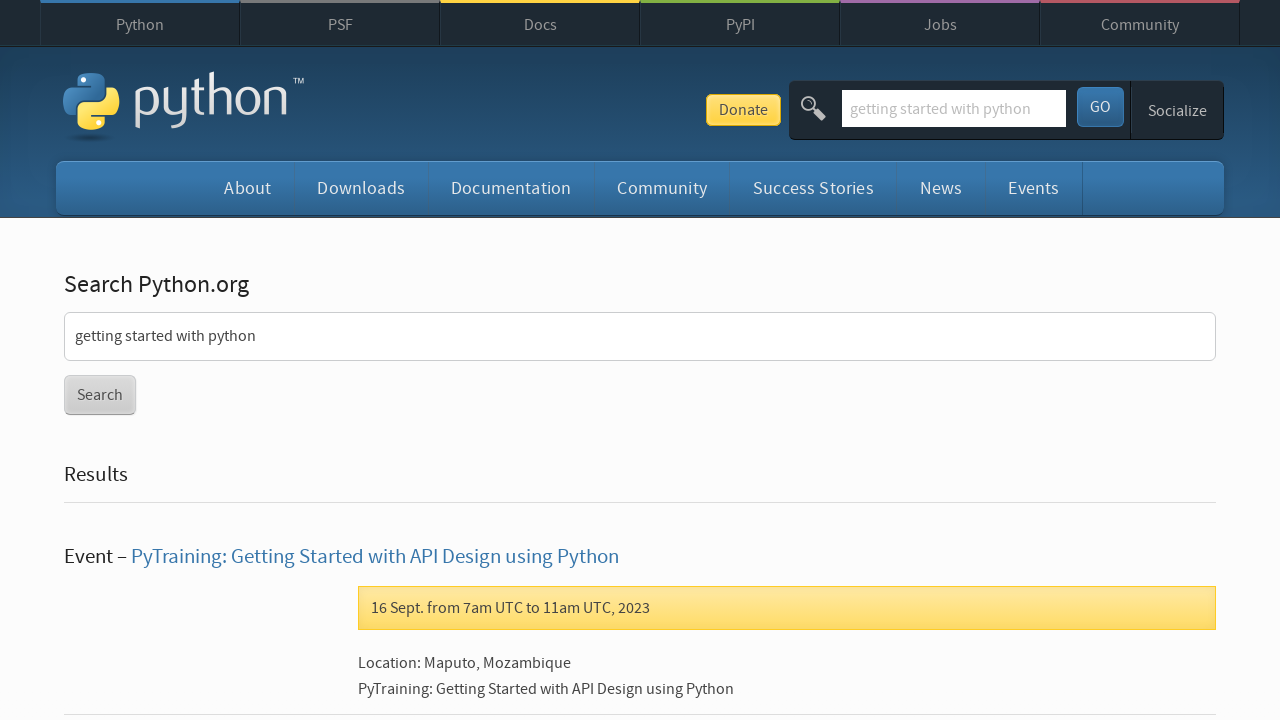

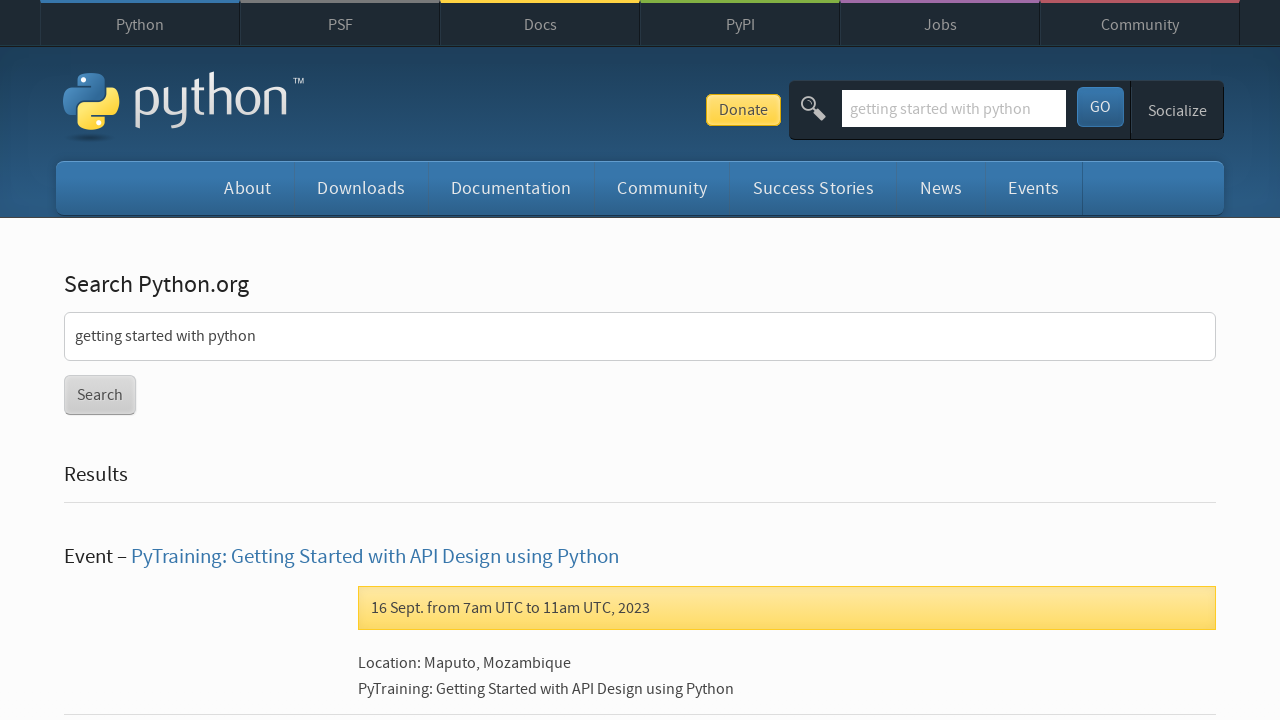